Tests the E-Prime checker application with empty input, verifying all counts are 0

Starting URL: https://www.exploratorytestingacademy.com/app

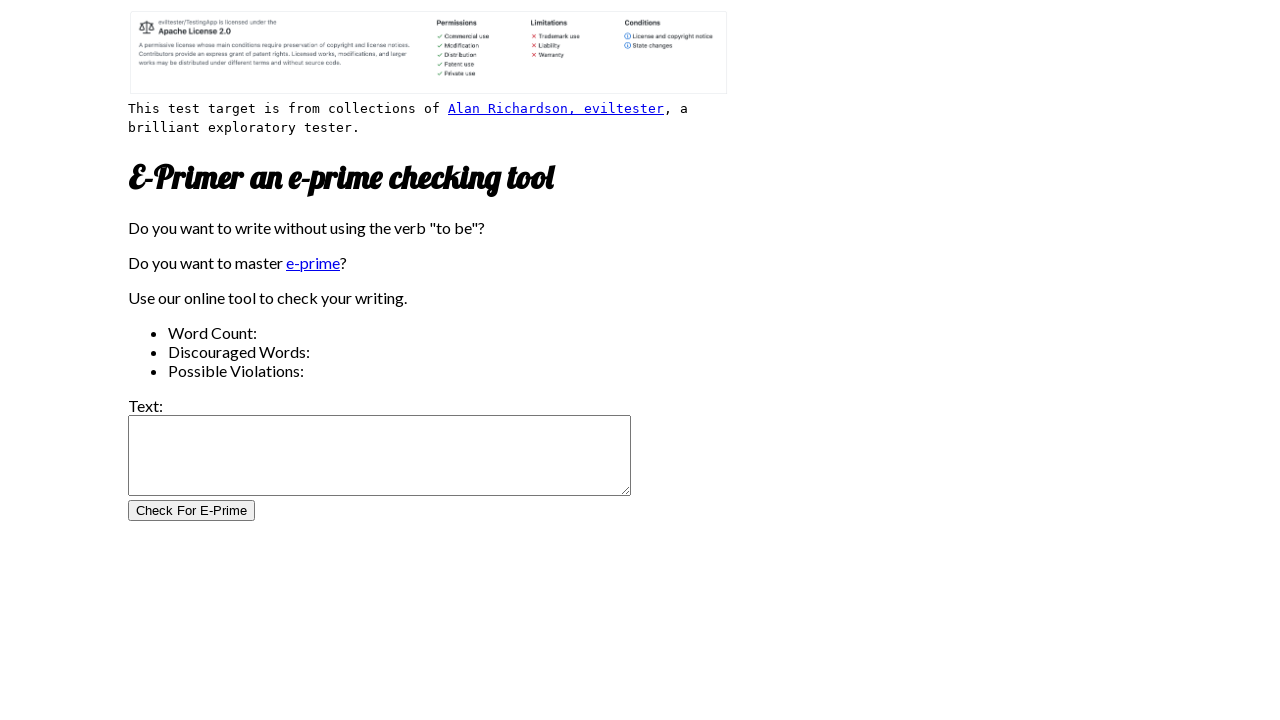

Filled input text field with empty string on #inputtext
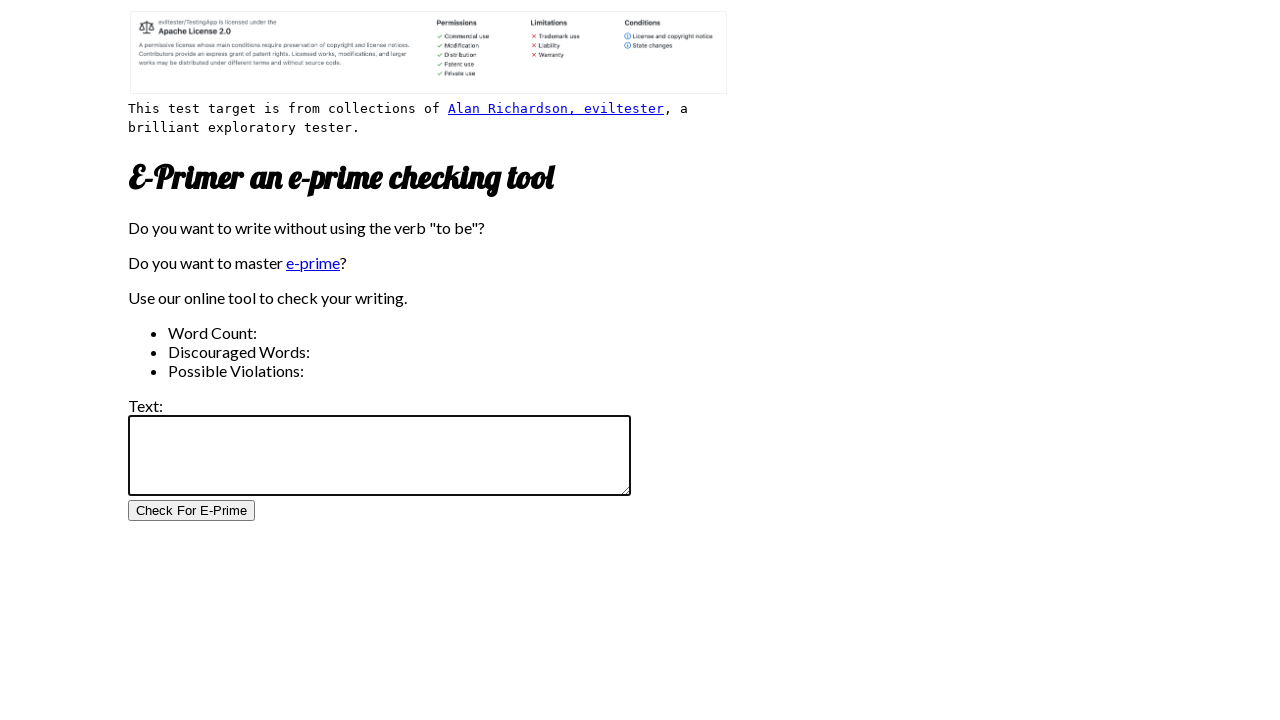

Clicked the E-Prime checker button at (192, 511) on #CheckForEPrimeButton
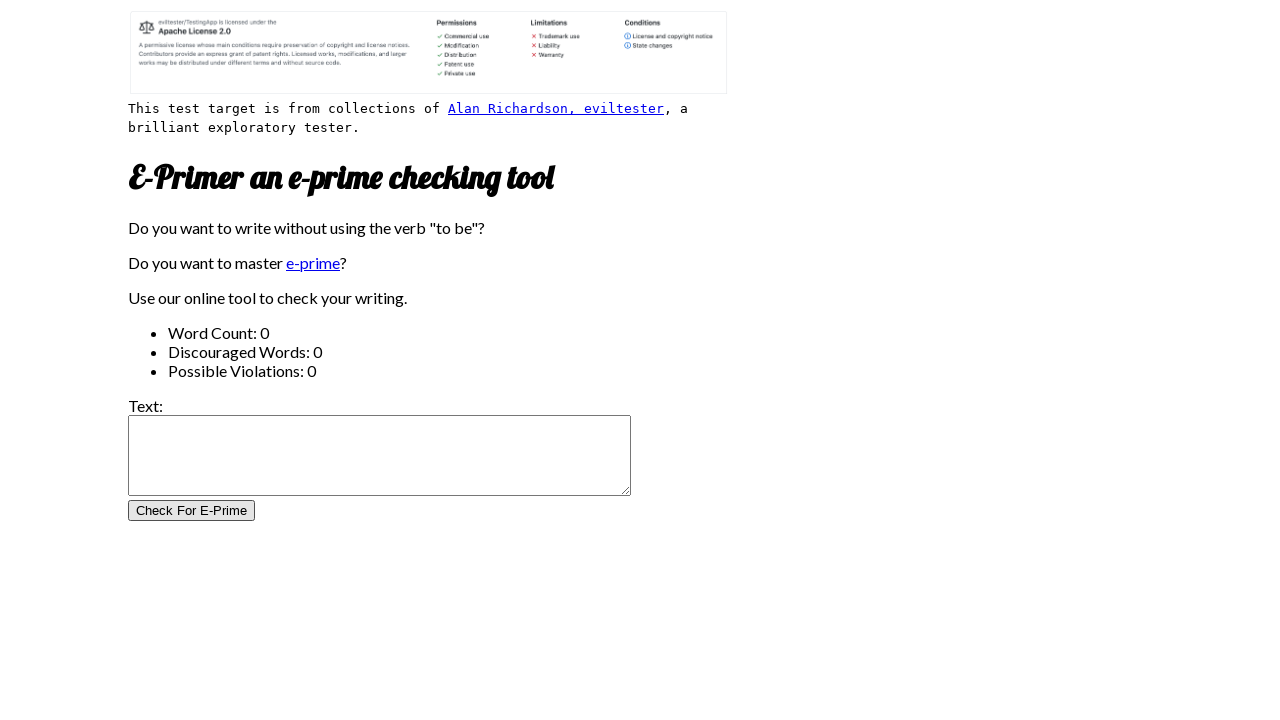

Word count results loaded
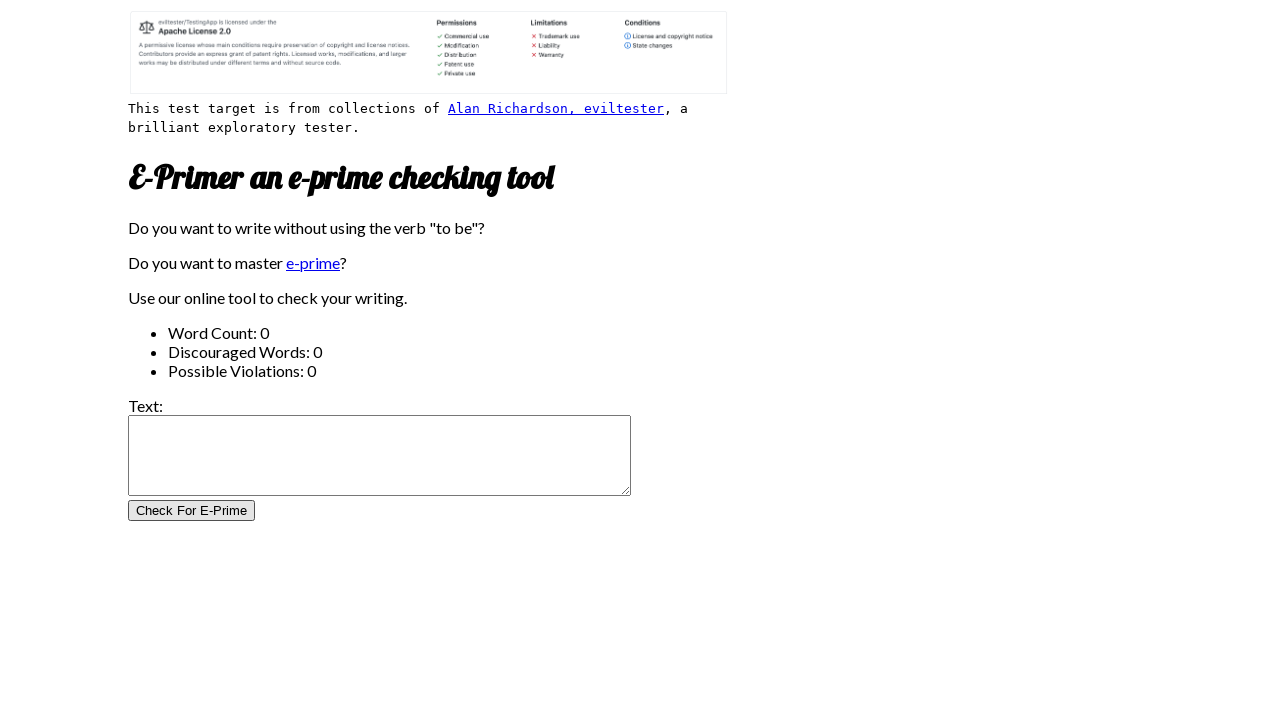

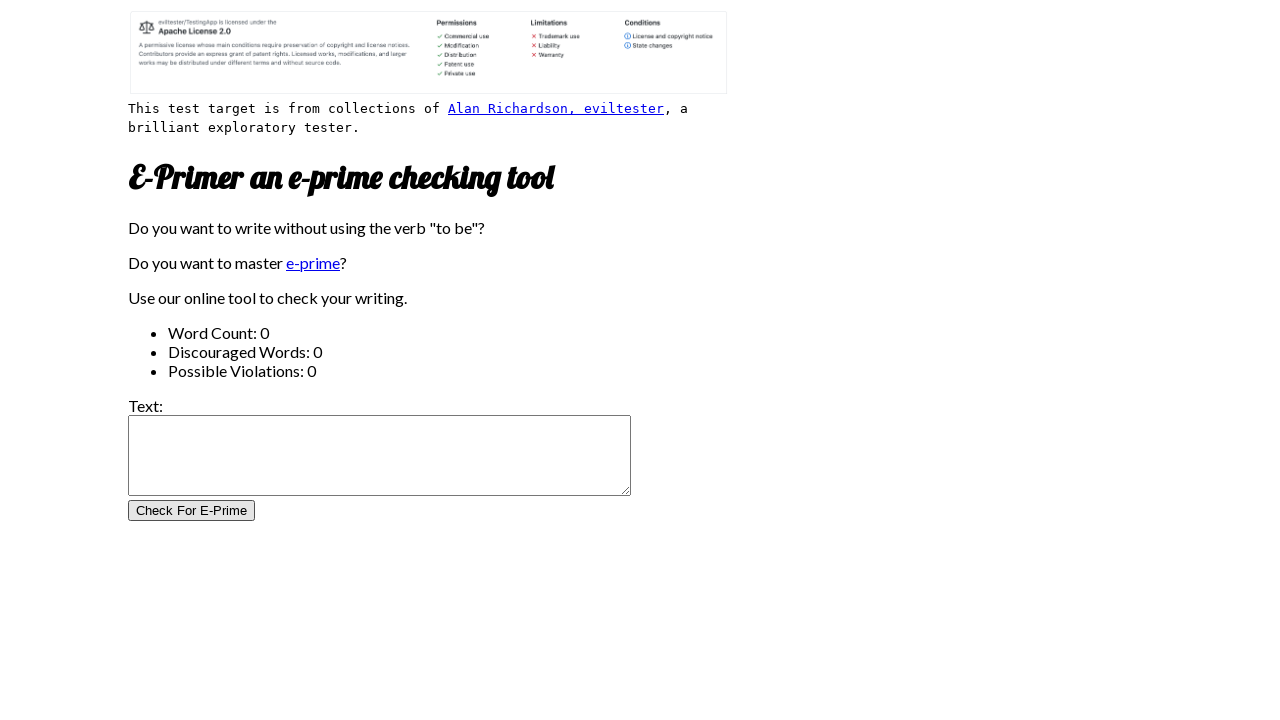